Tests window handling functionality by opening a new browser window and switching between windows

Starting URL: http://demo.automationtesting.in/Windows.html

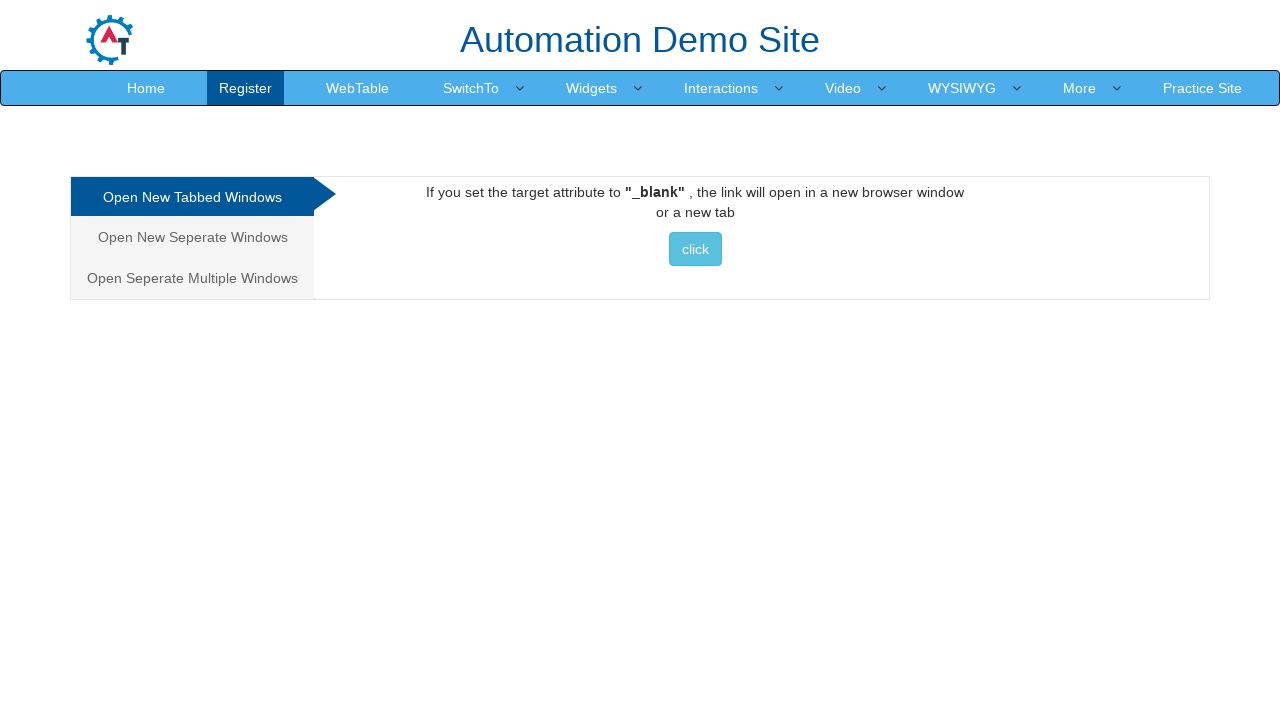

Clicked button to open new window at (695, 249) on xpath=//*[@id="Tabbed"]/a/button
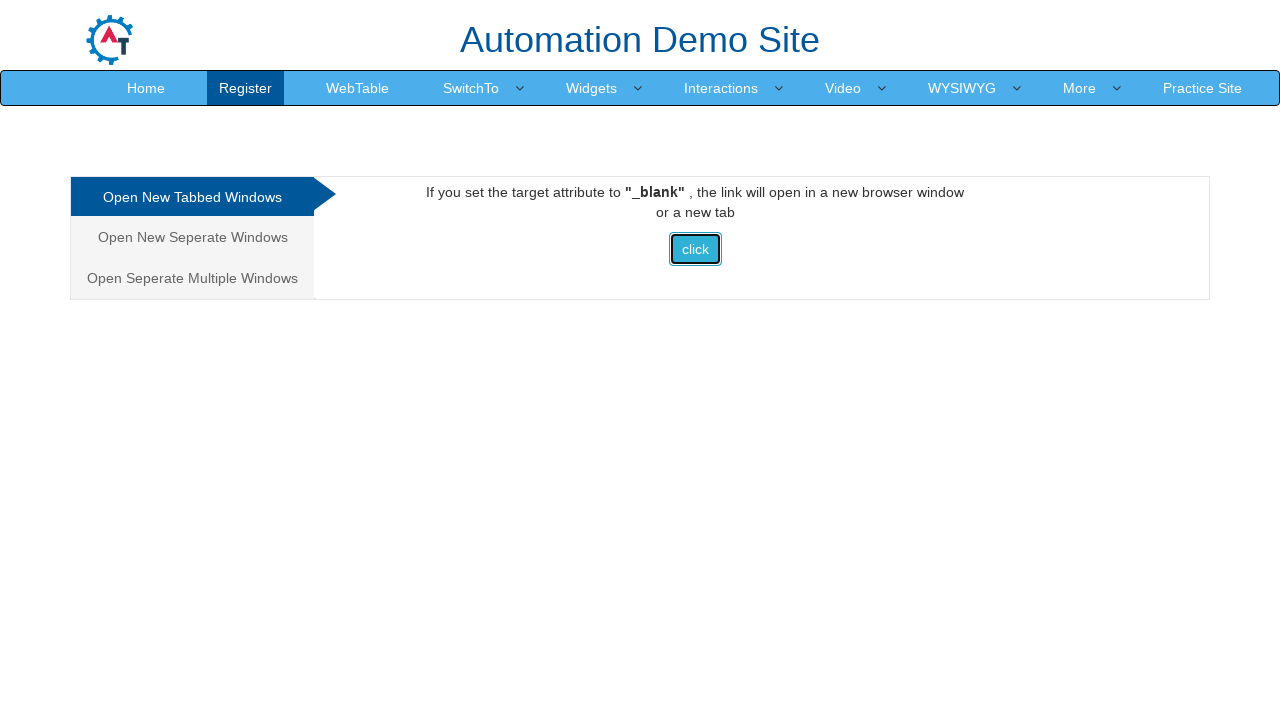

Retrieved all open pages/windows from context
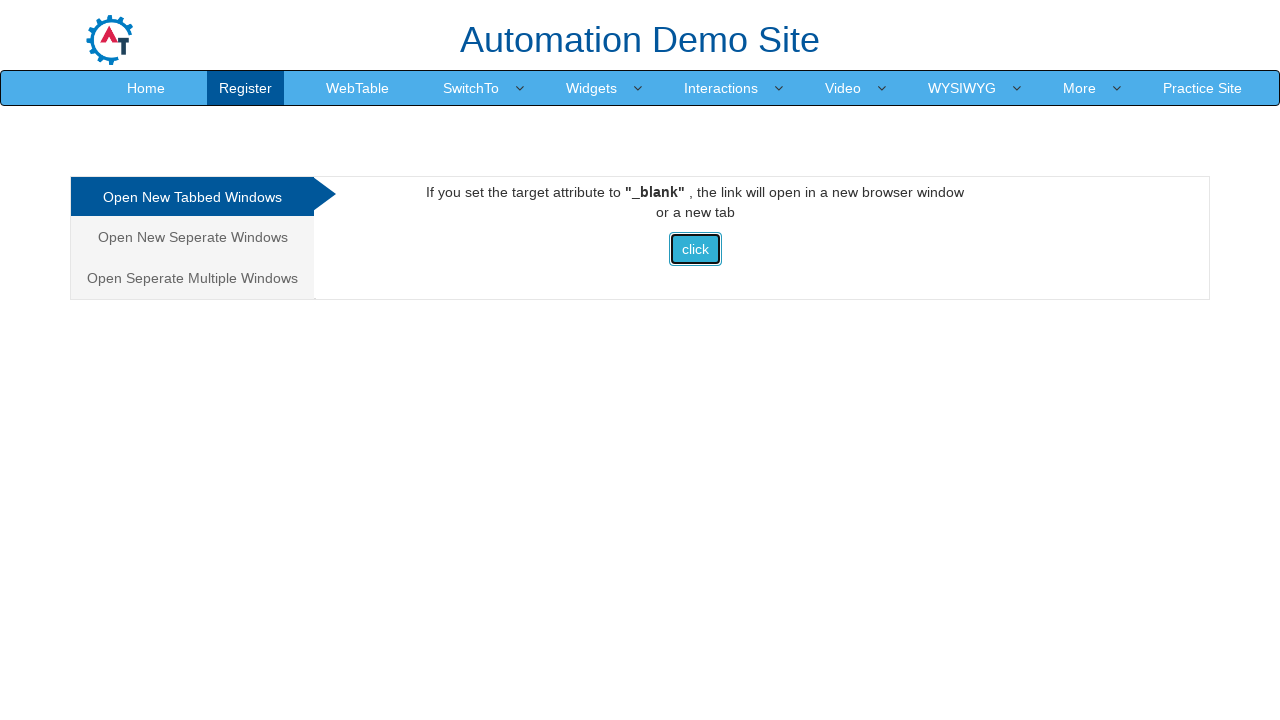

Brought window to focus: Frames & windows
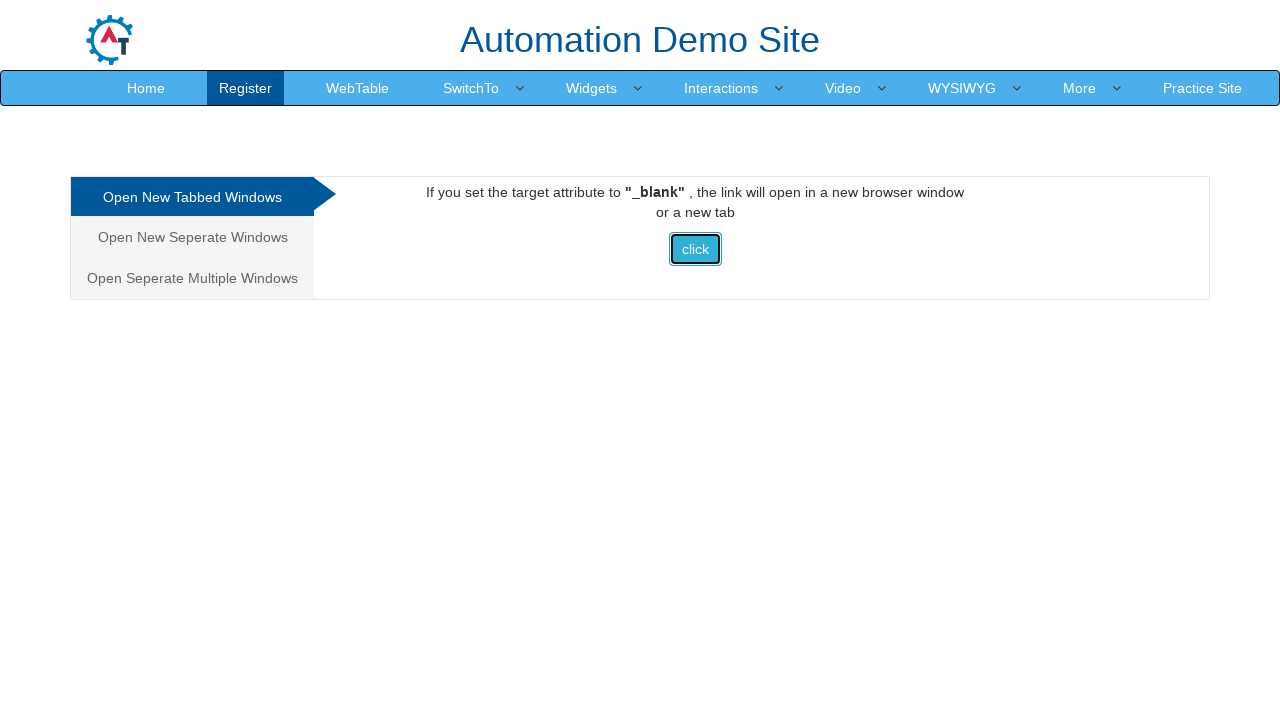

Brought window to focus: Selenium
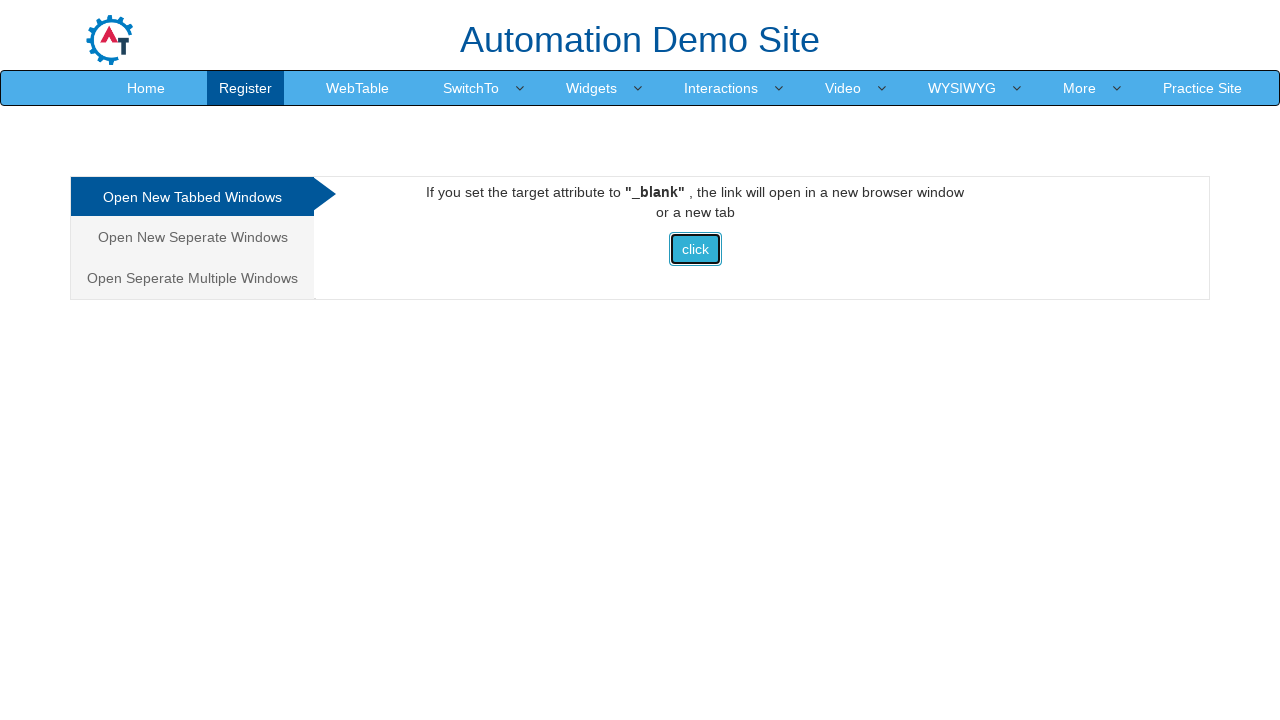

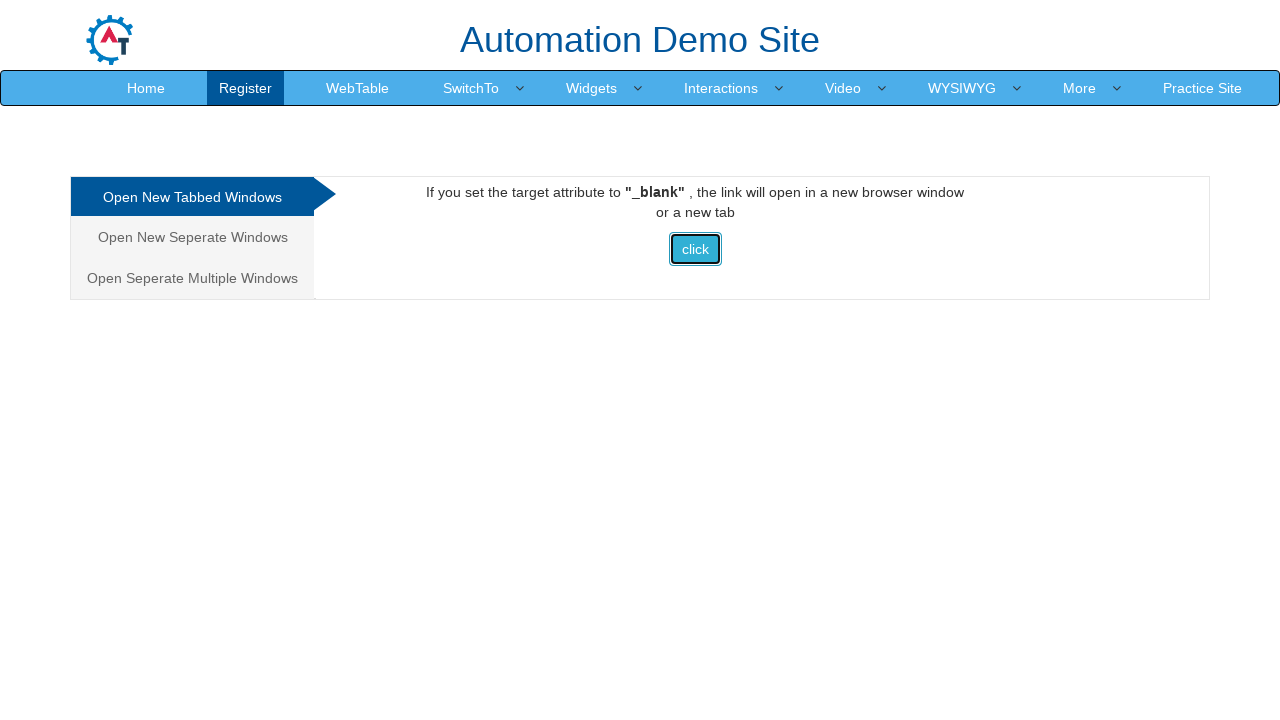